Tests clicking the JS Confirm alert and canceling it, then verifies the result text shows "You clicked: Cancel"

Starting URL: https://the-internet.herokuapp.com/javascript_alerts

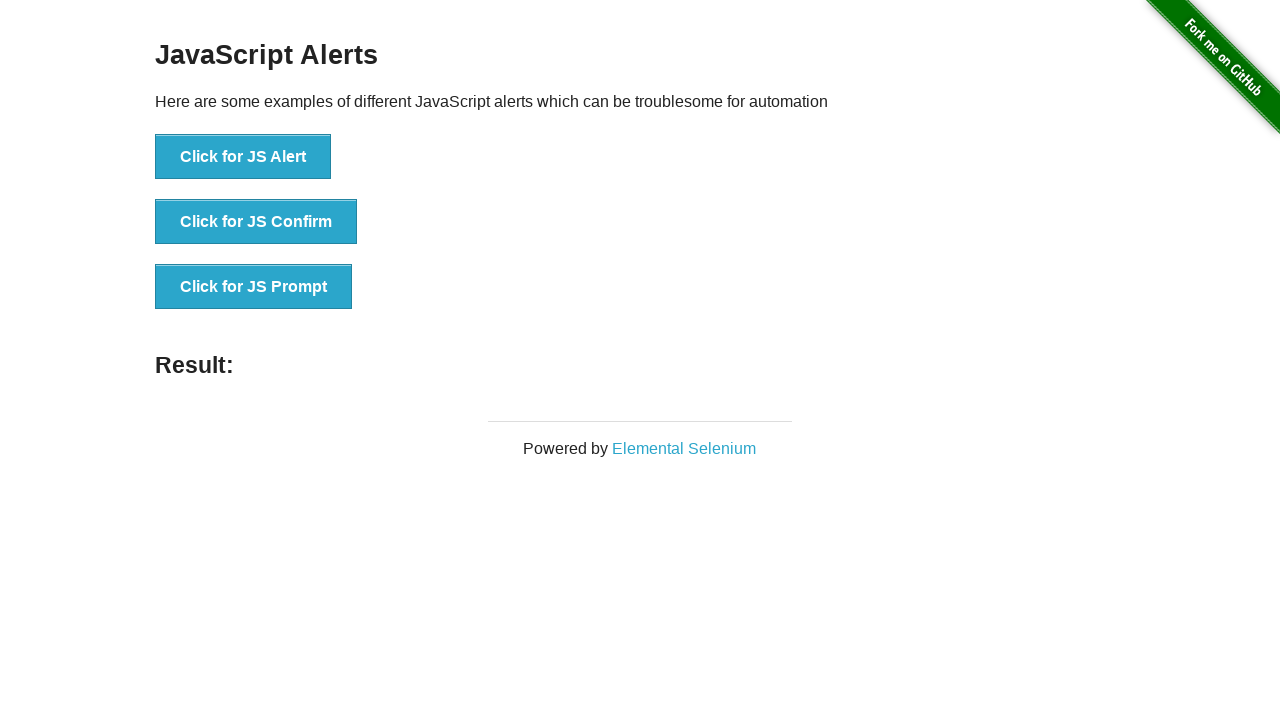

Set up dialog handler to dismiss alerts
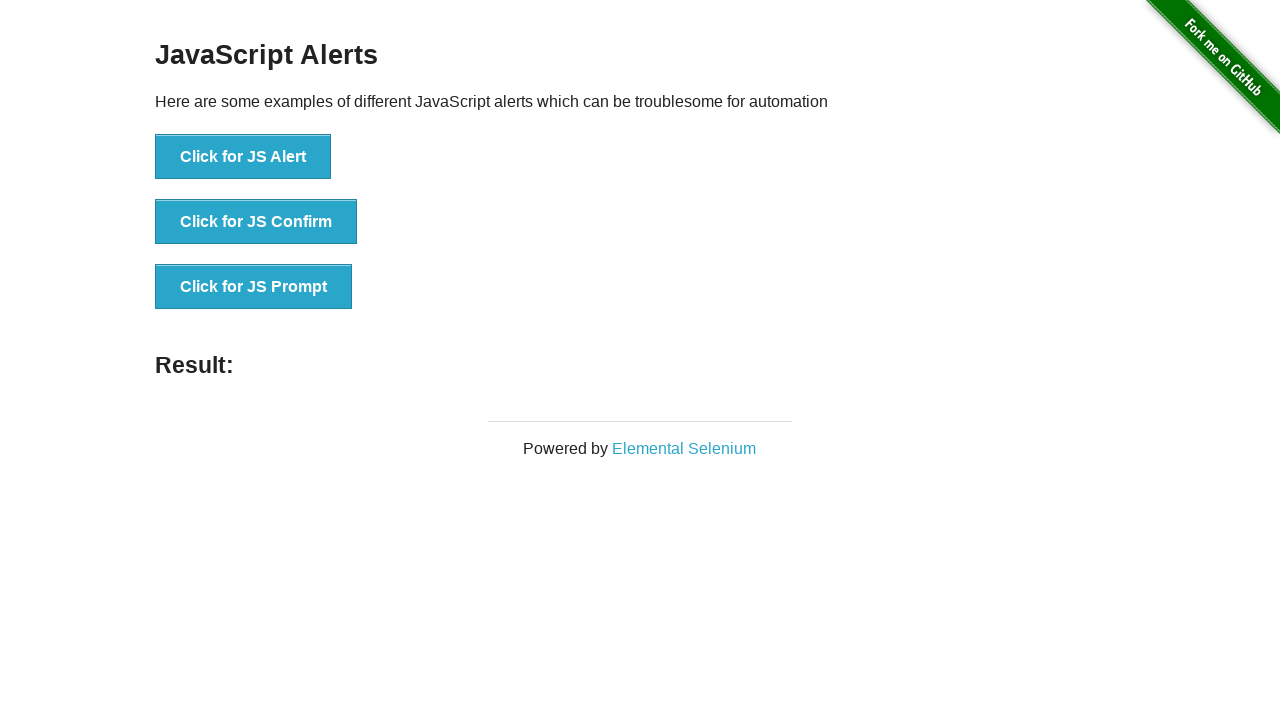

Clicked the JS Confirm button at (256, 222) on xpath=//button[text()='Click for JS Confirm']
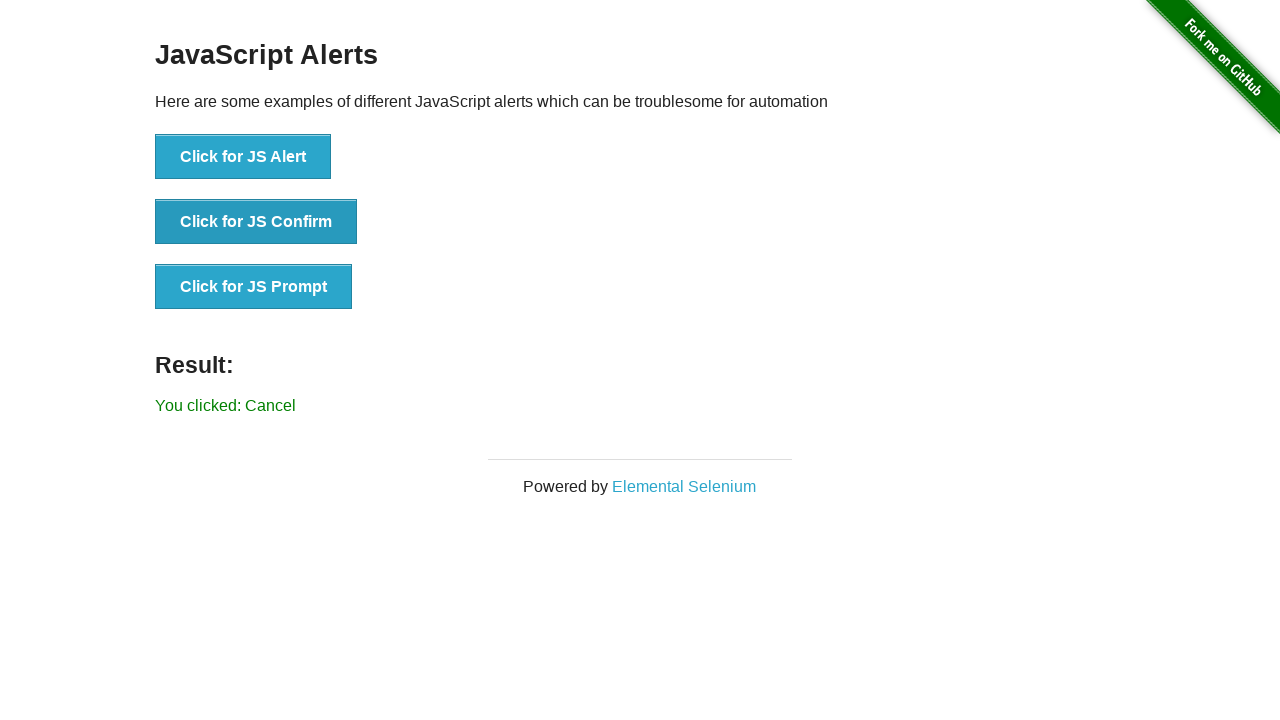

Result element loaded after dismissing confirm dialog
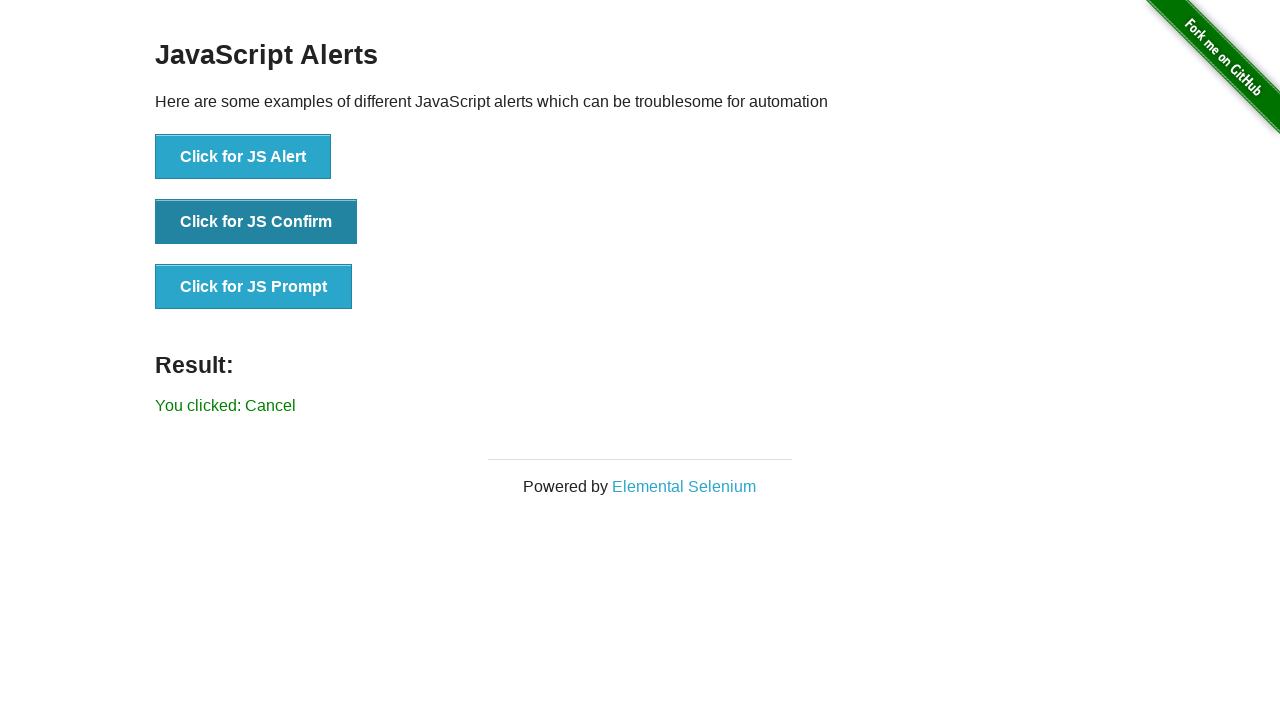

Retrieved result text content
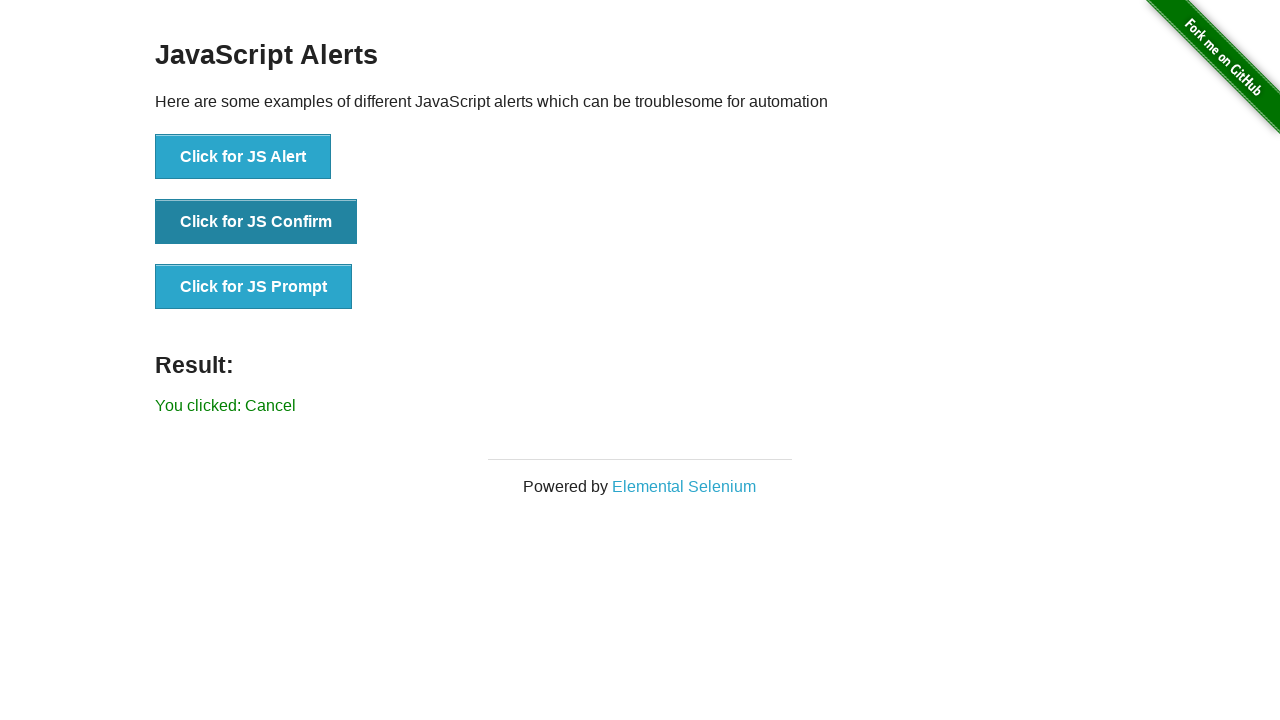

Verified result text shows 'You clicked: Cancel'
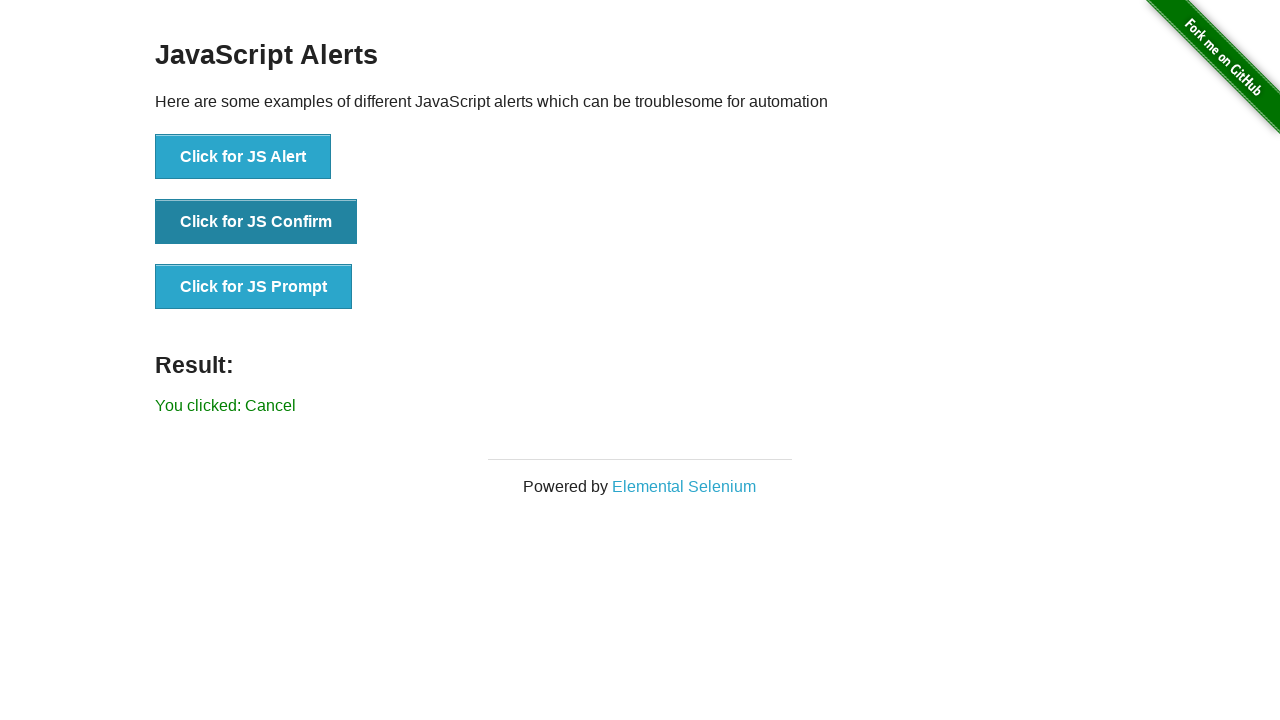

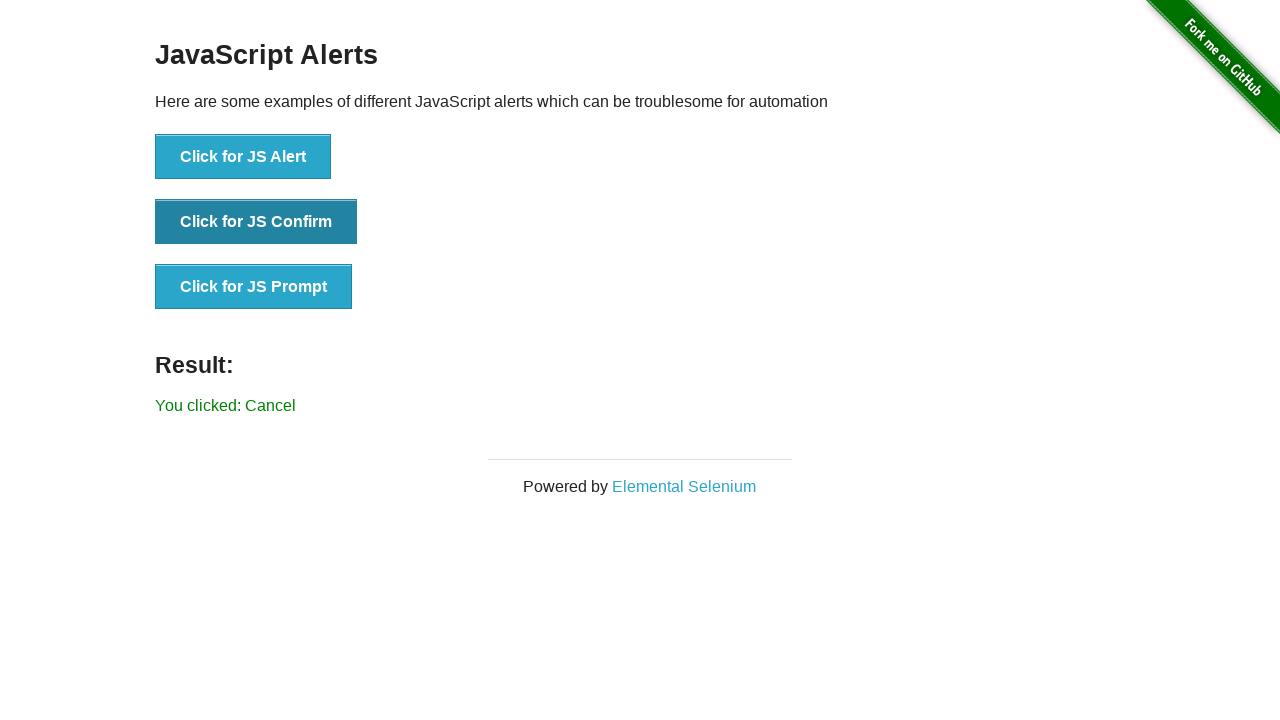